Tests radio button selection by clicking yes and attempting to click no (disabled) radio buttons

Starting URL: https://demoqa.com/radio-button

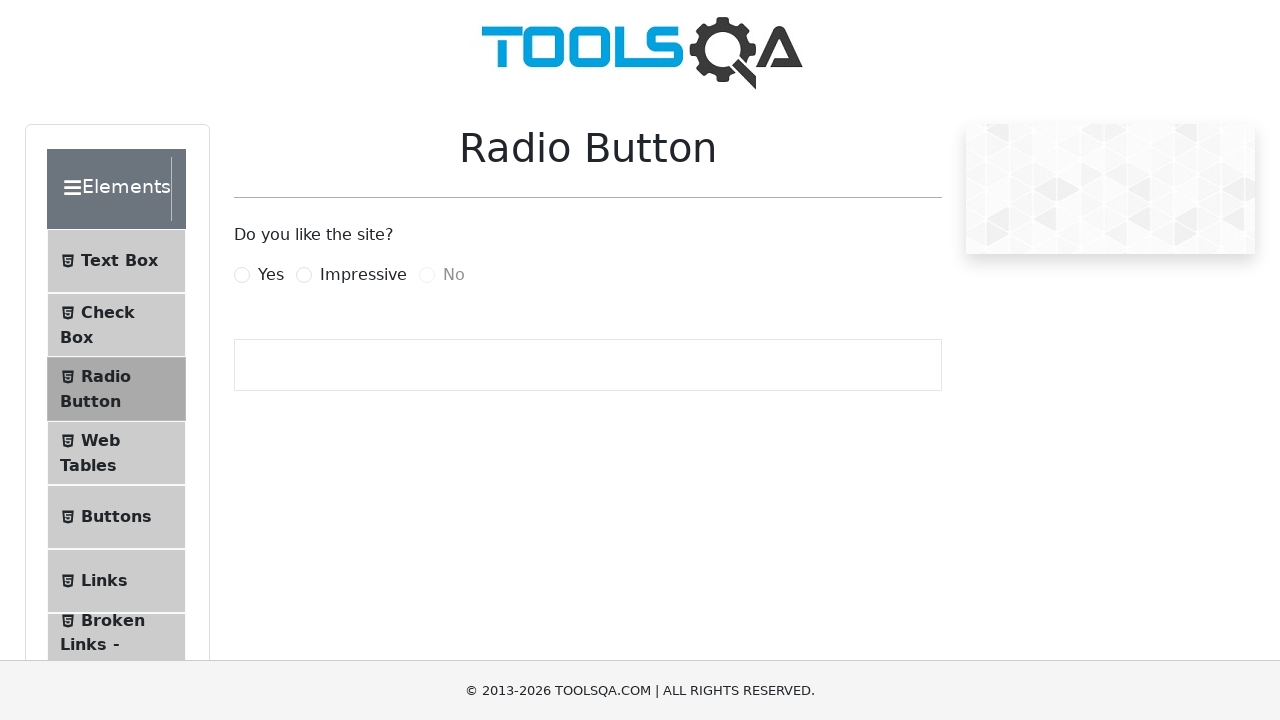

Clicked Yes radio button using JavaScript
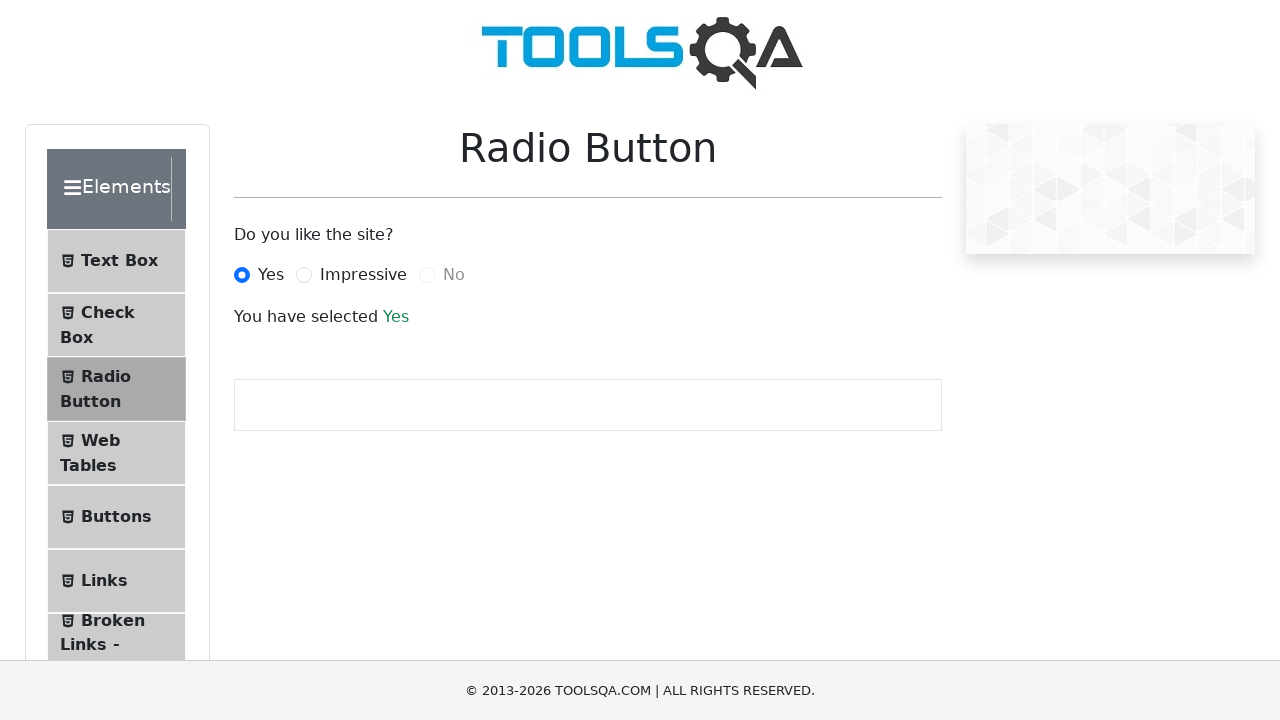

Attempted to click No radio button (disabled)
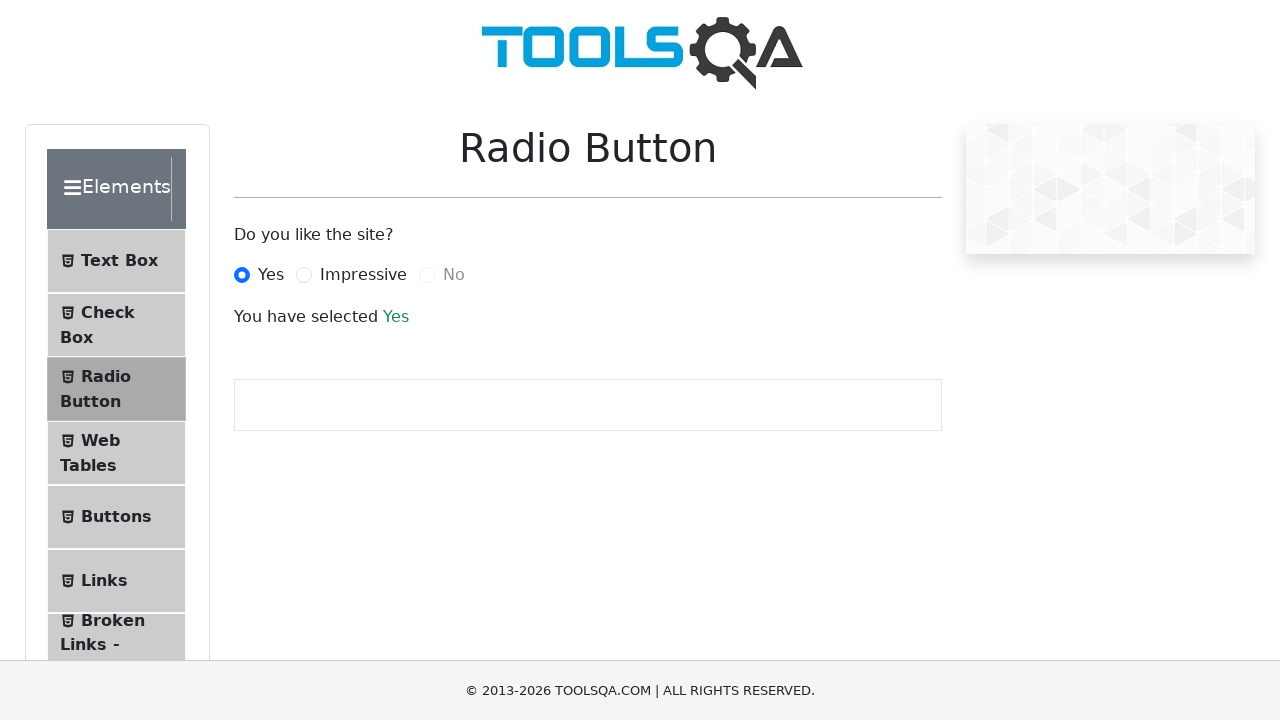

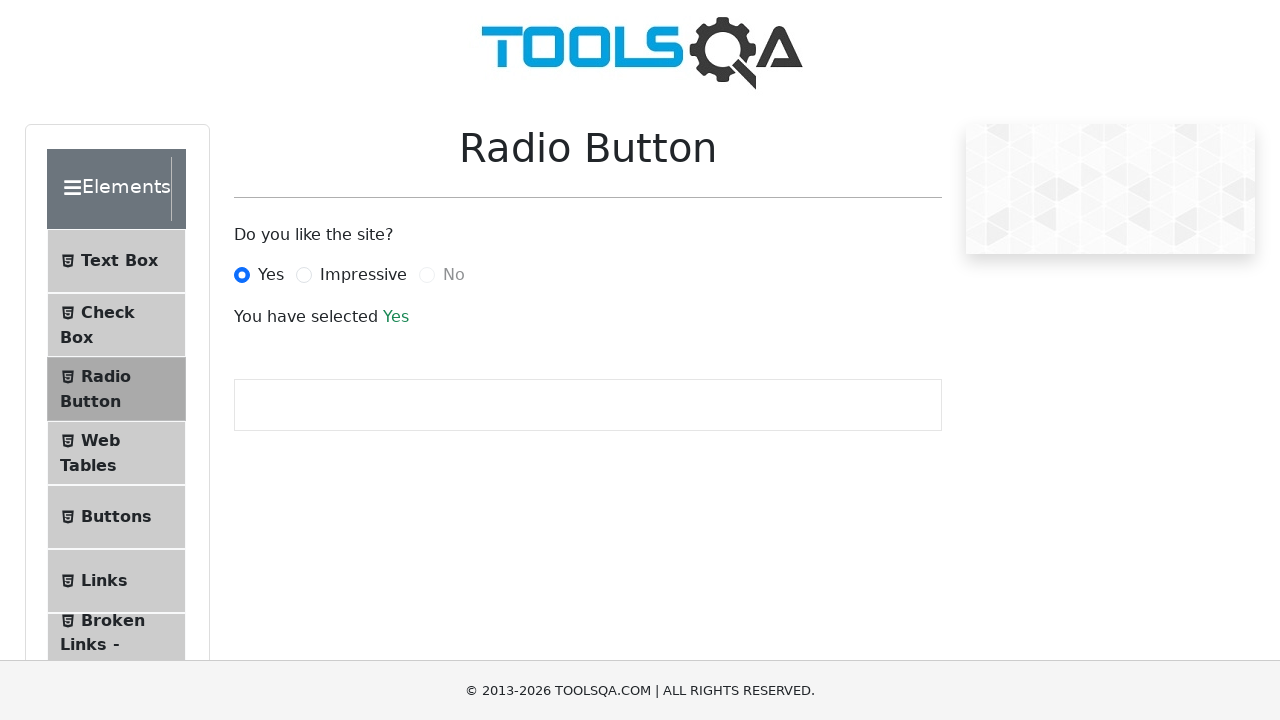